Tests element presence on TutorialsPoint homepage by attempting to locate a specific element using XPath and verifying if it exists on the page.

Starting URL: https://www.tutorialspoint.com/index.htm

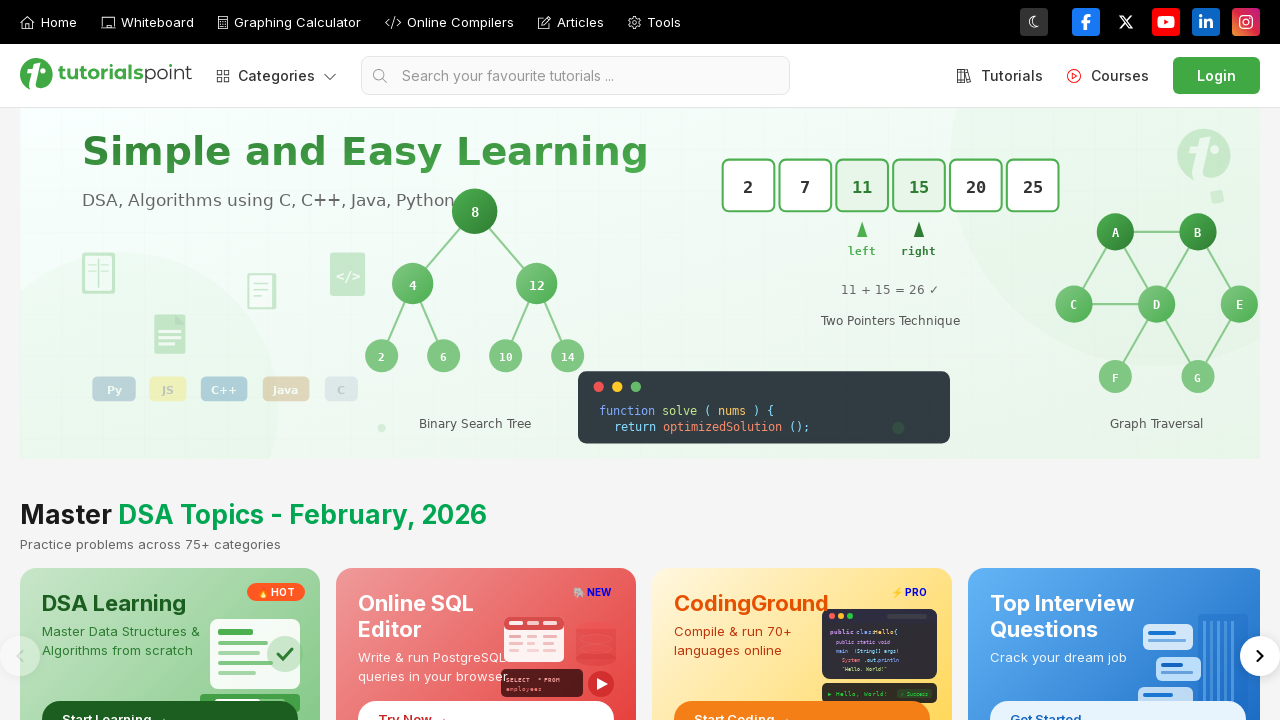

Located element using XPath on TutorialsPoint homepage
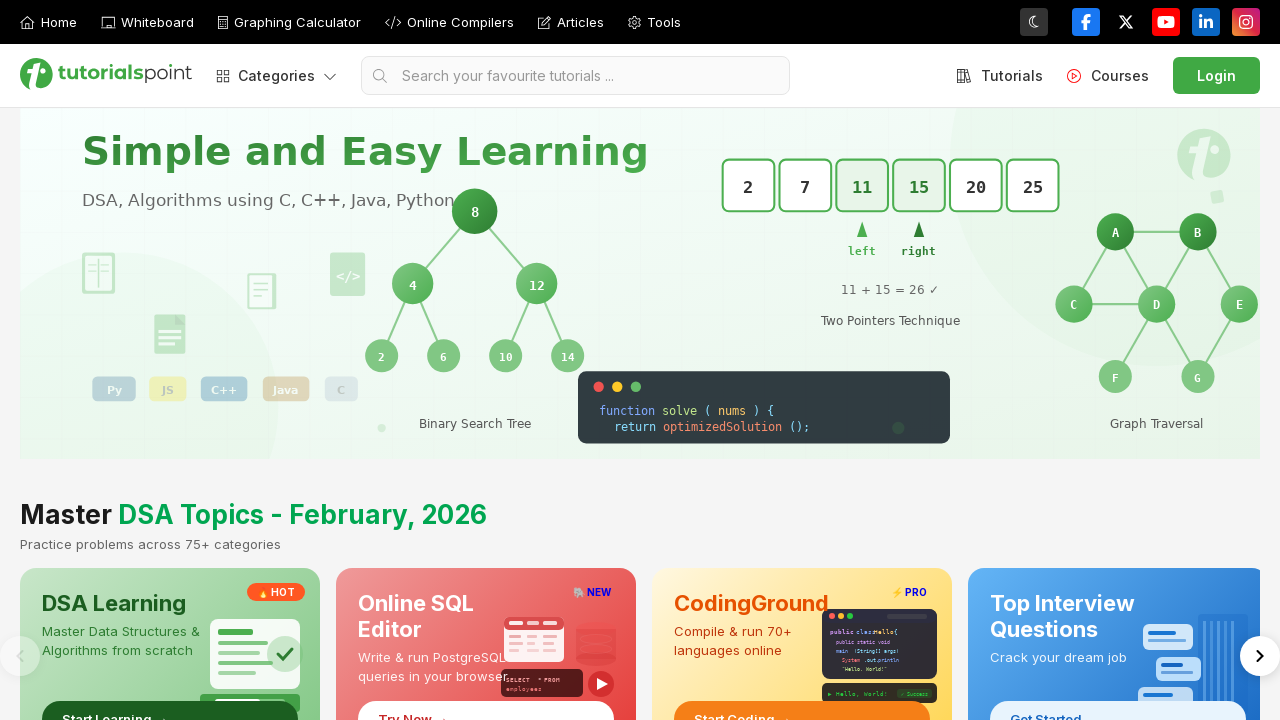

Element does not exist on the page
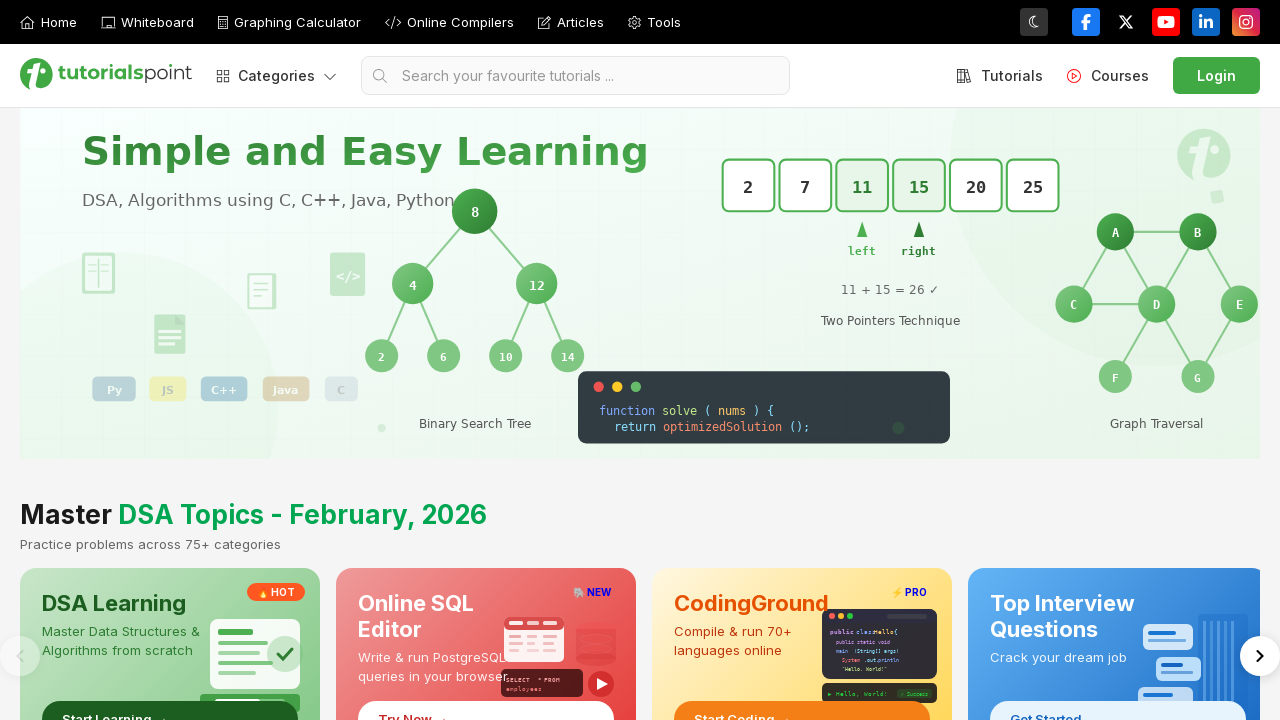

Located element using XPath on TutorialsPoint homepage
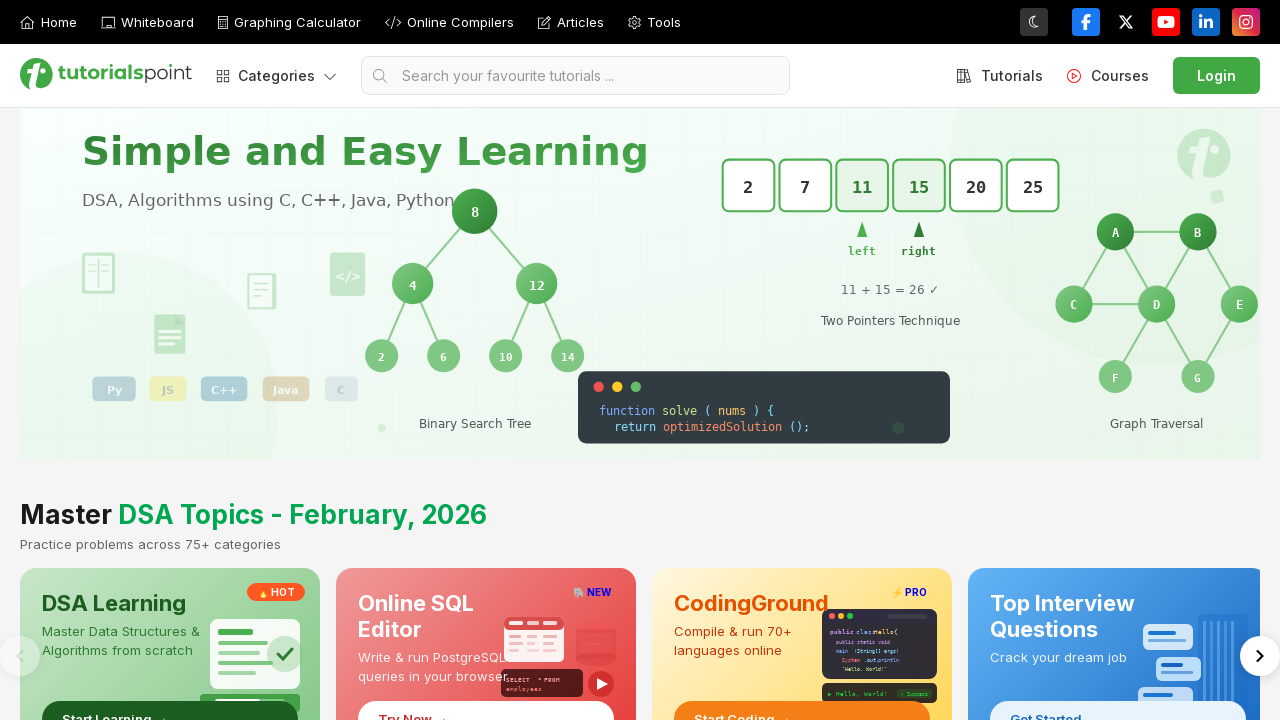

Element does not exist on the page
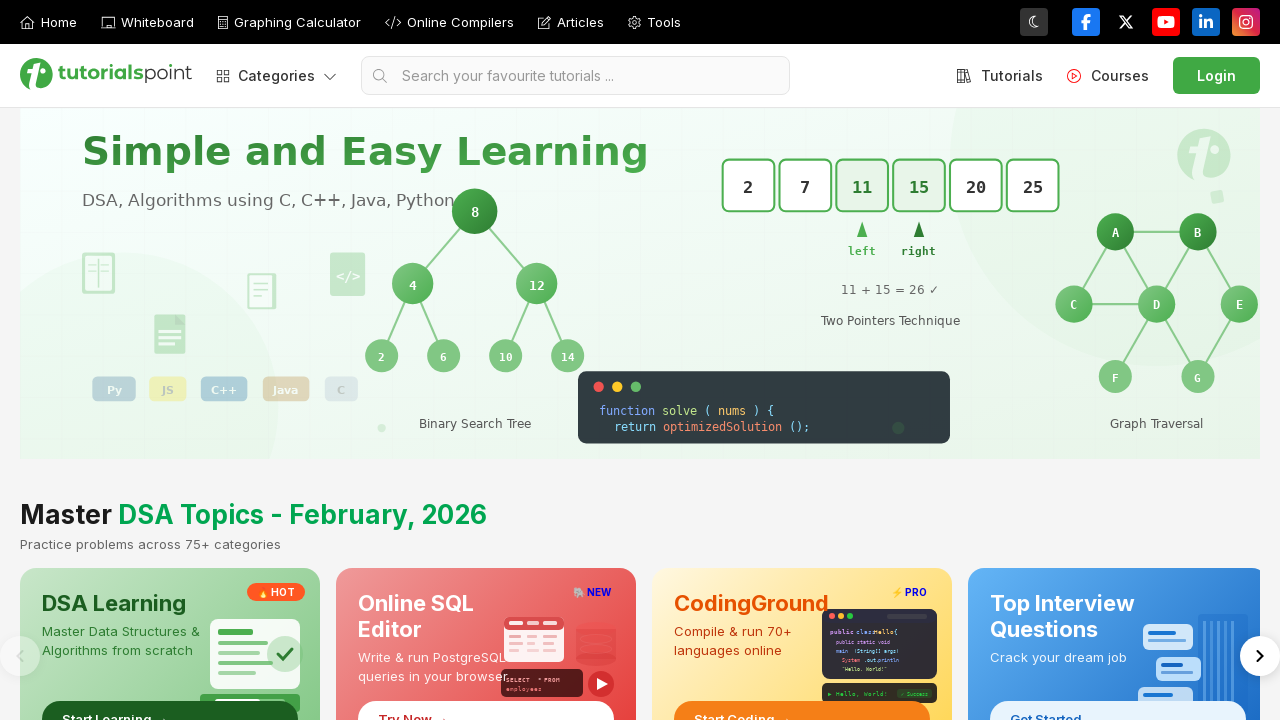

Located element using XPath on TutorialsPoint homepage
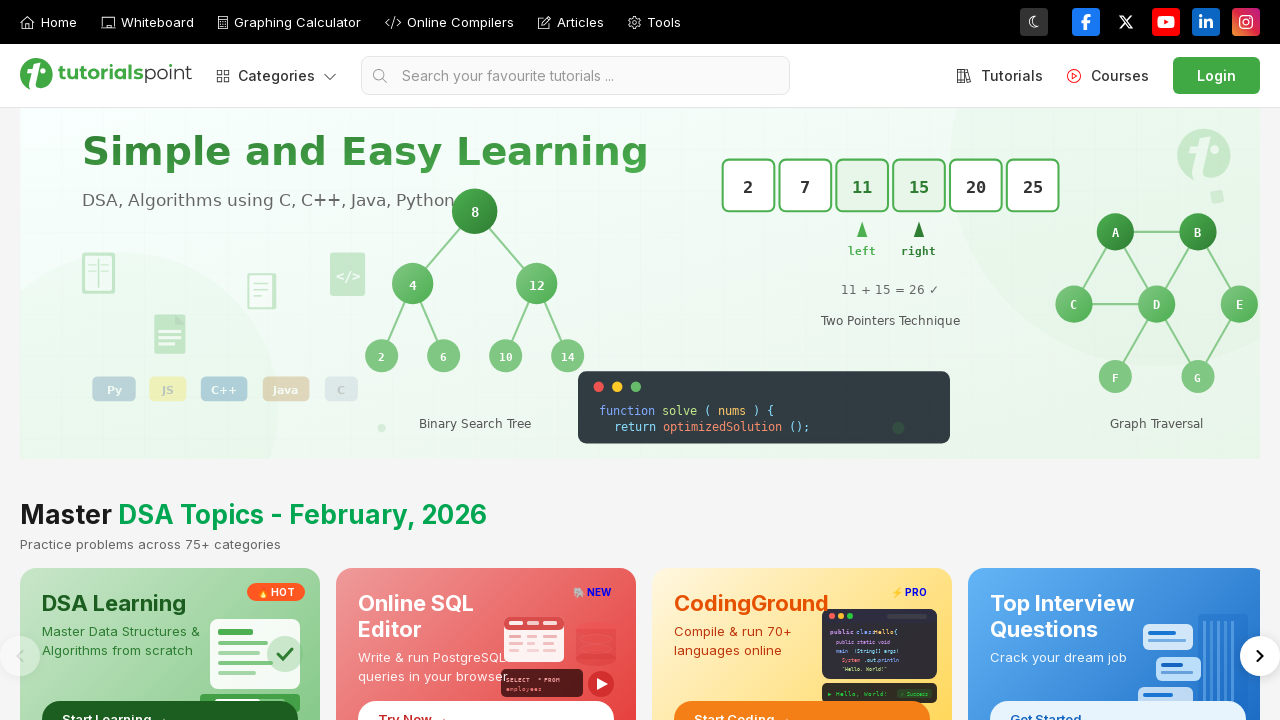

Element does not exist on the page
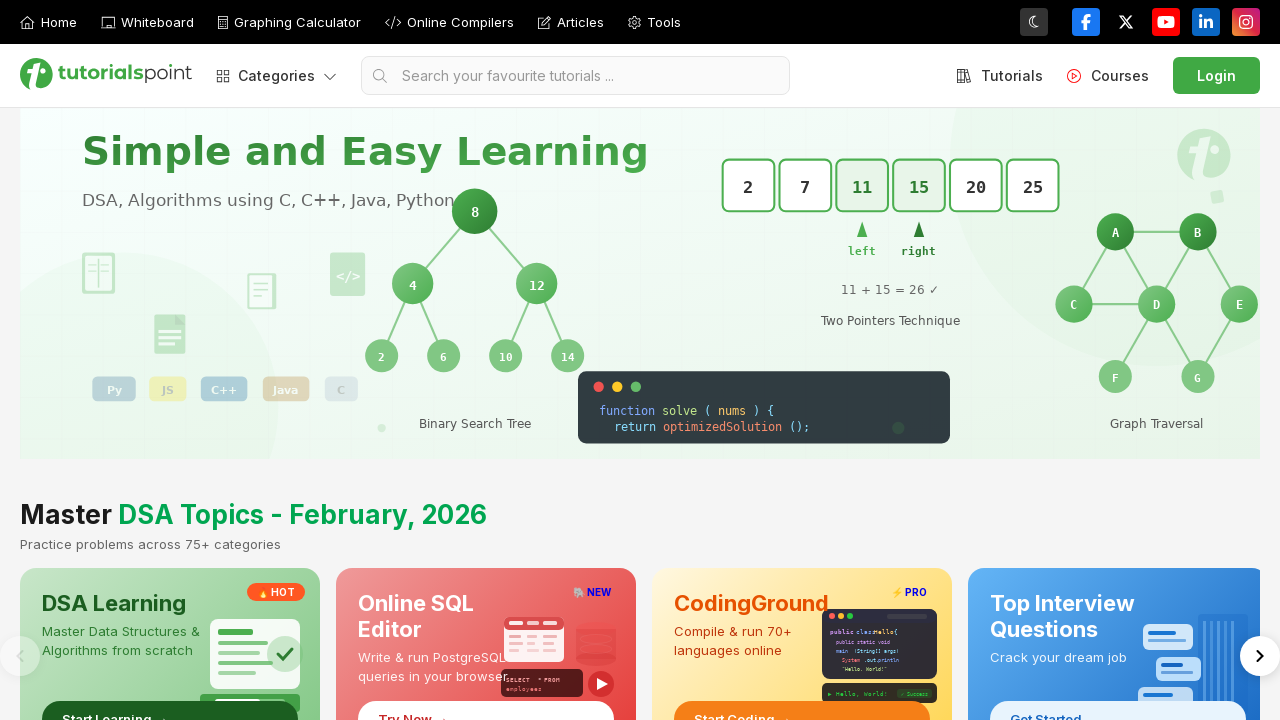

Located element using XPath on TutorialsPoint homepage
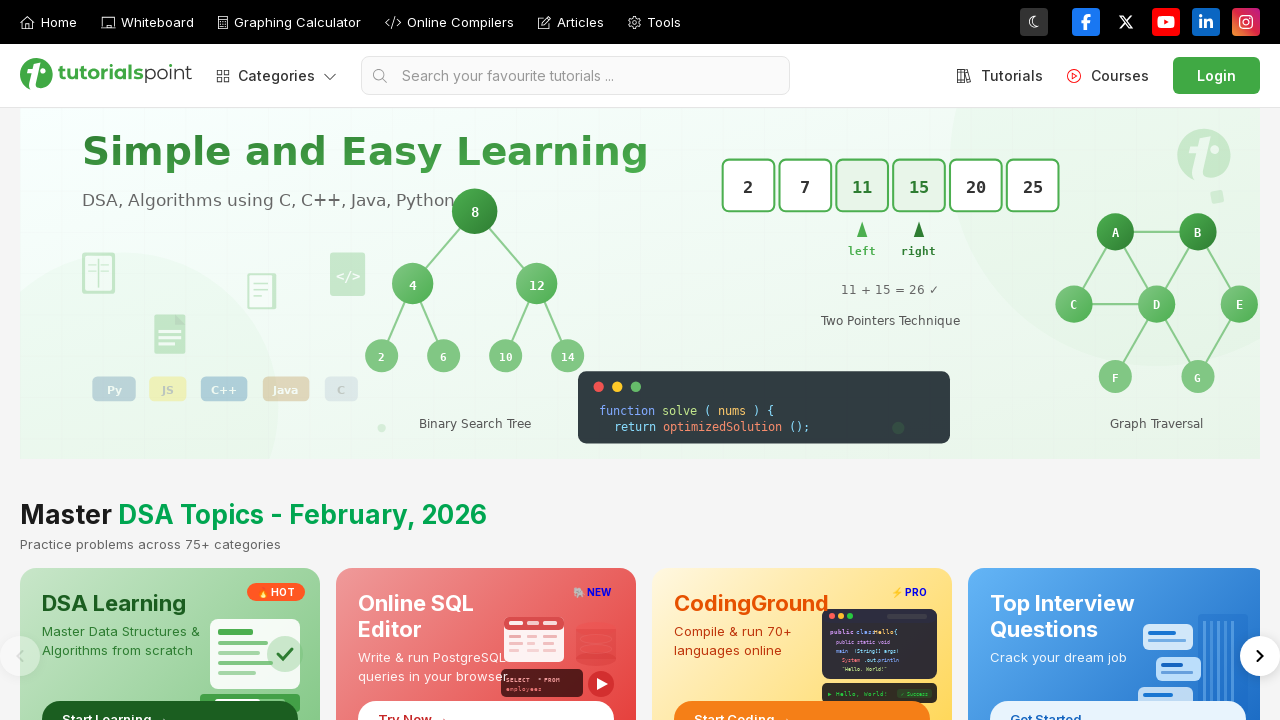

Element does not exist on the page
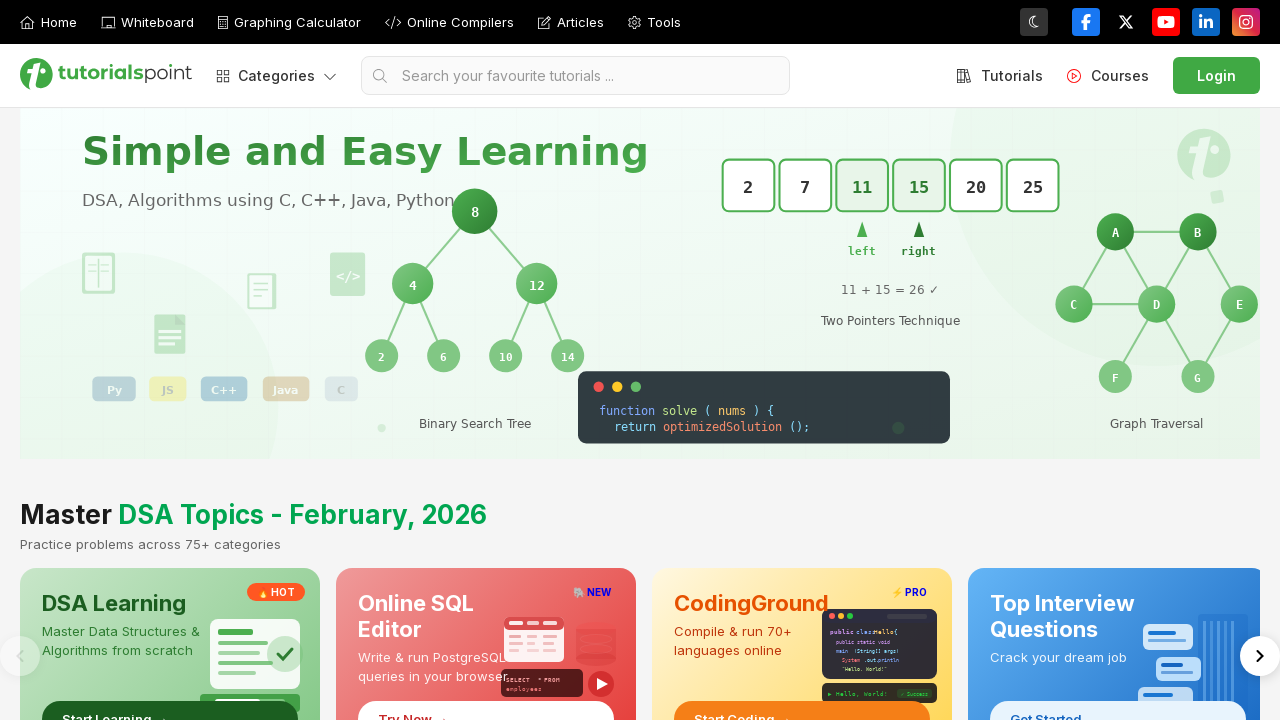

Located element using XPath on TutorialsPoint homepage
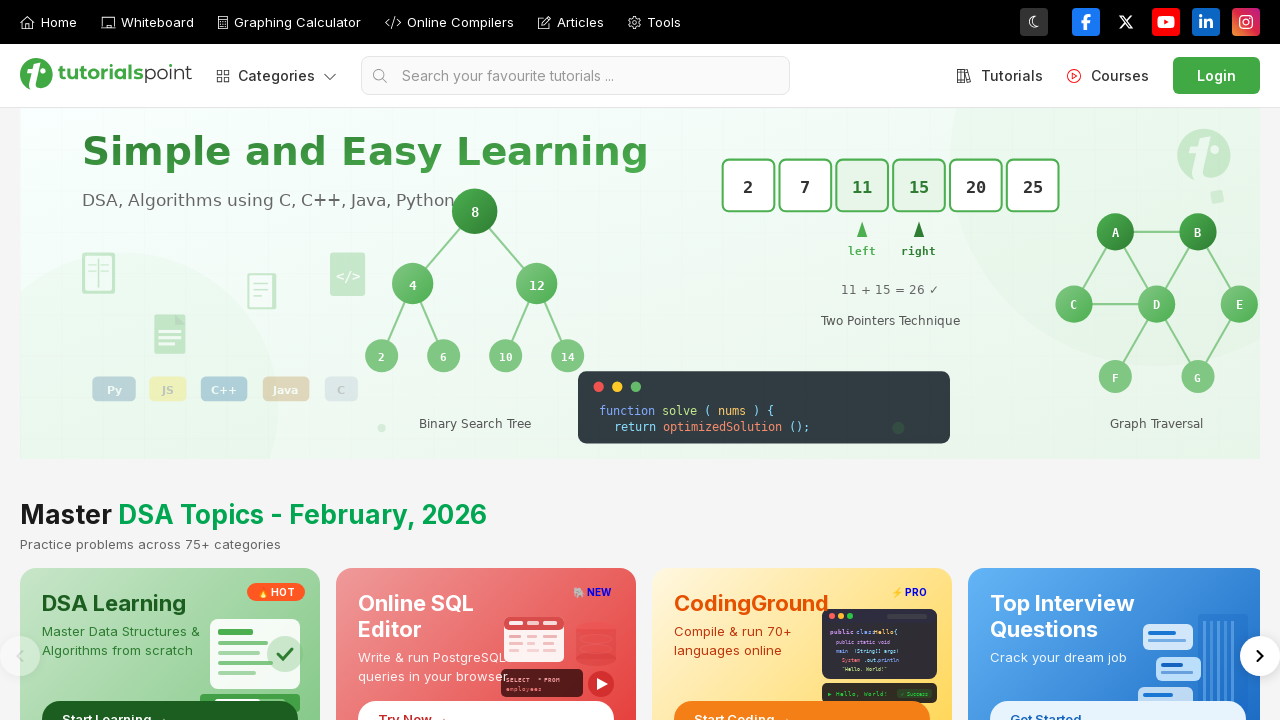

Element does not exist on the page
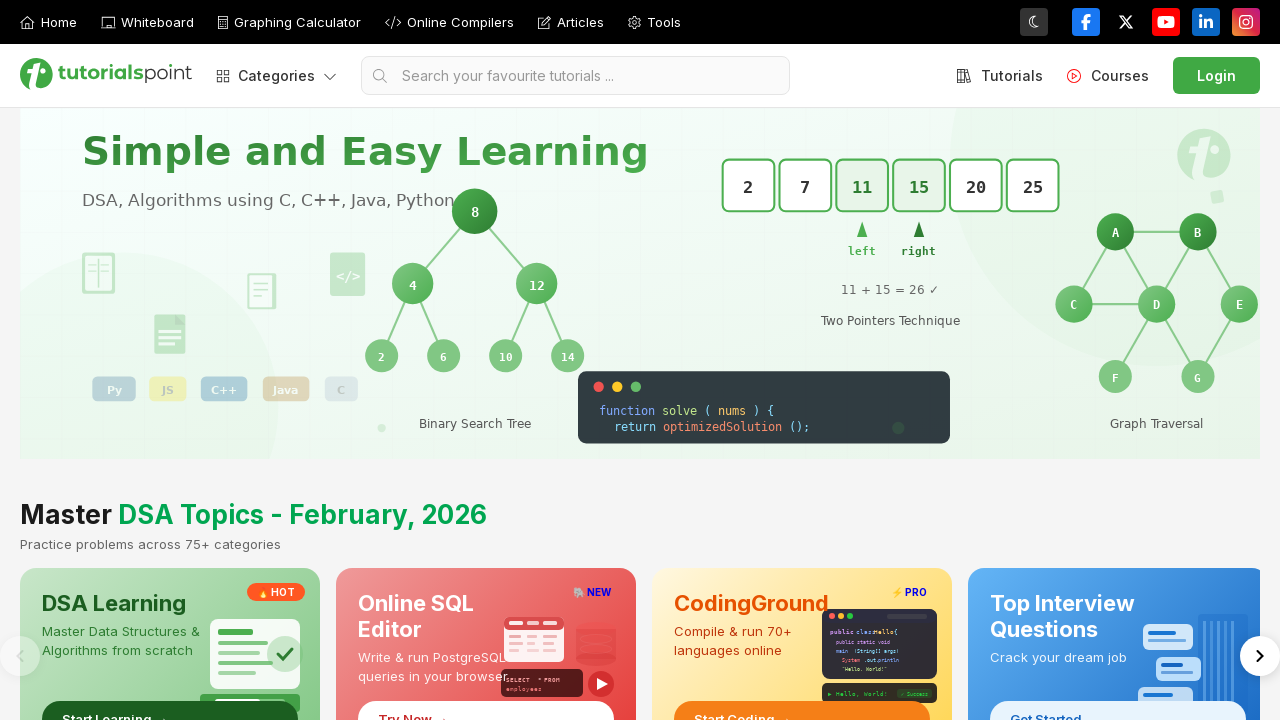

Located element using XPath on TutorialsPoint homepage
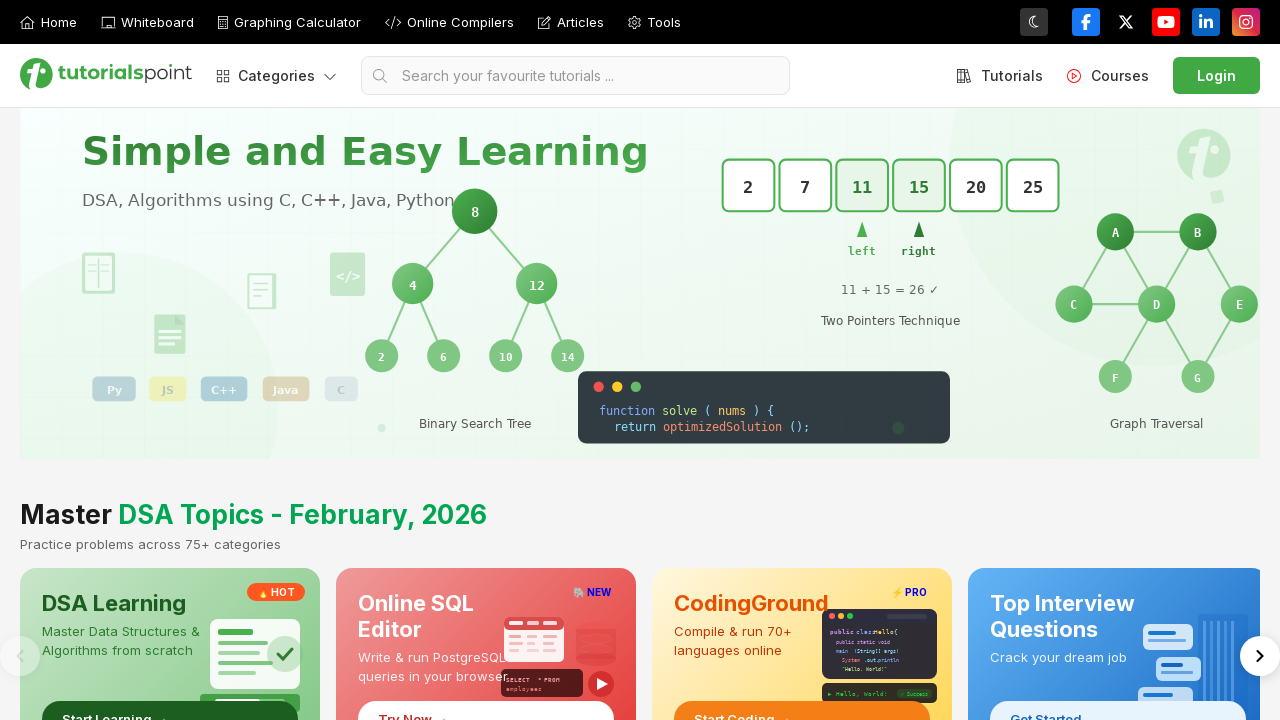

Element does not exist on the page
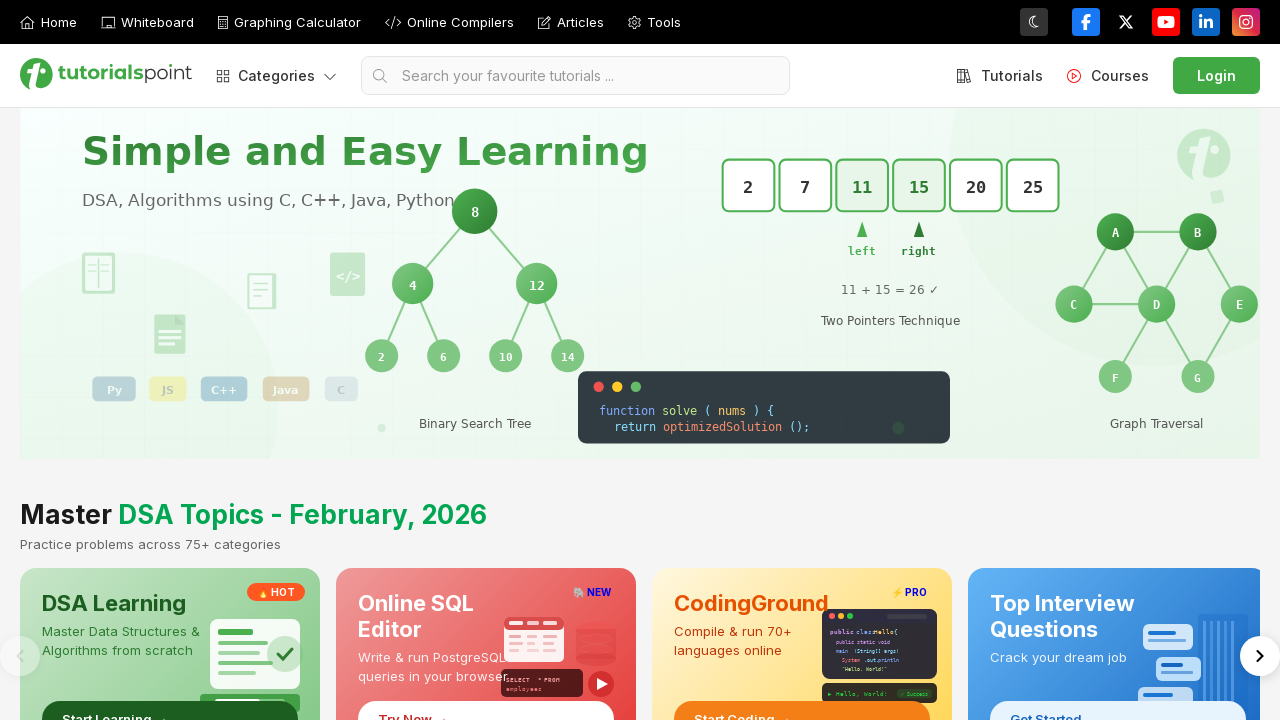

Located element using XPath on TutorialsPoint homepage
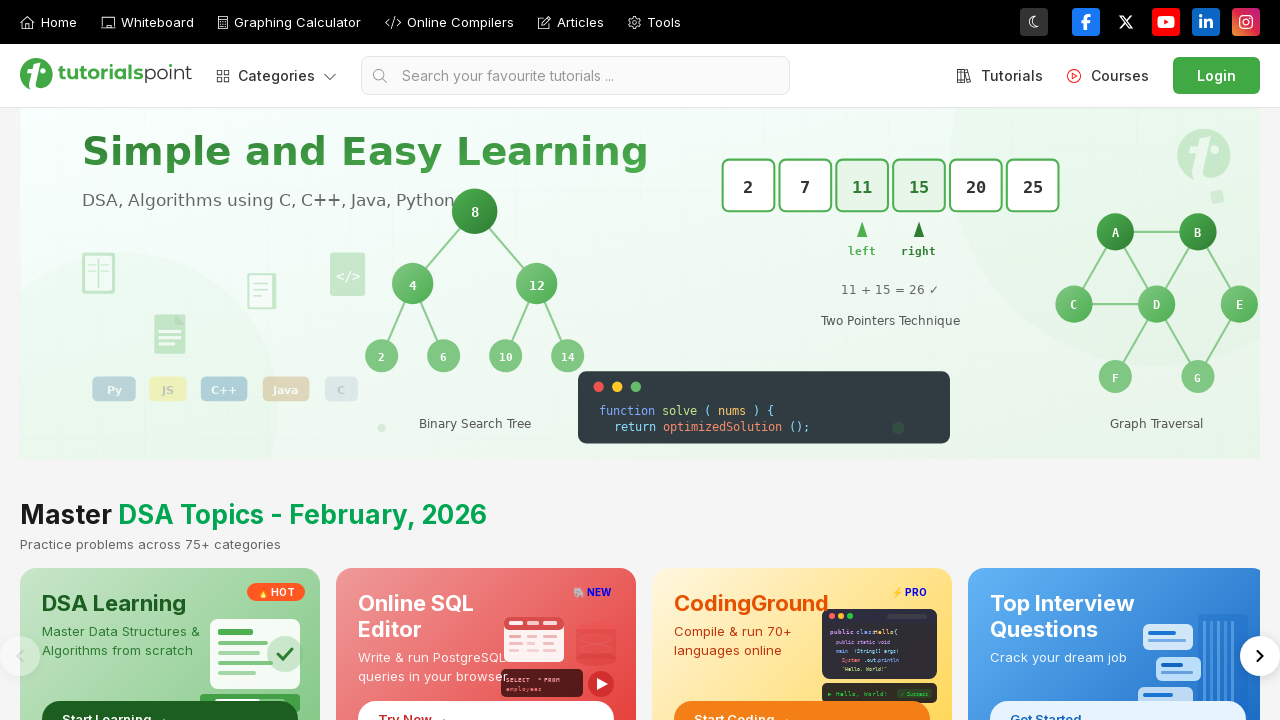

Element does not exist on the page
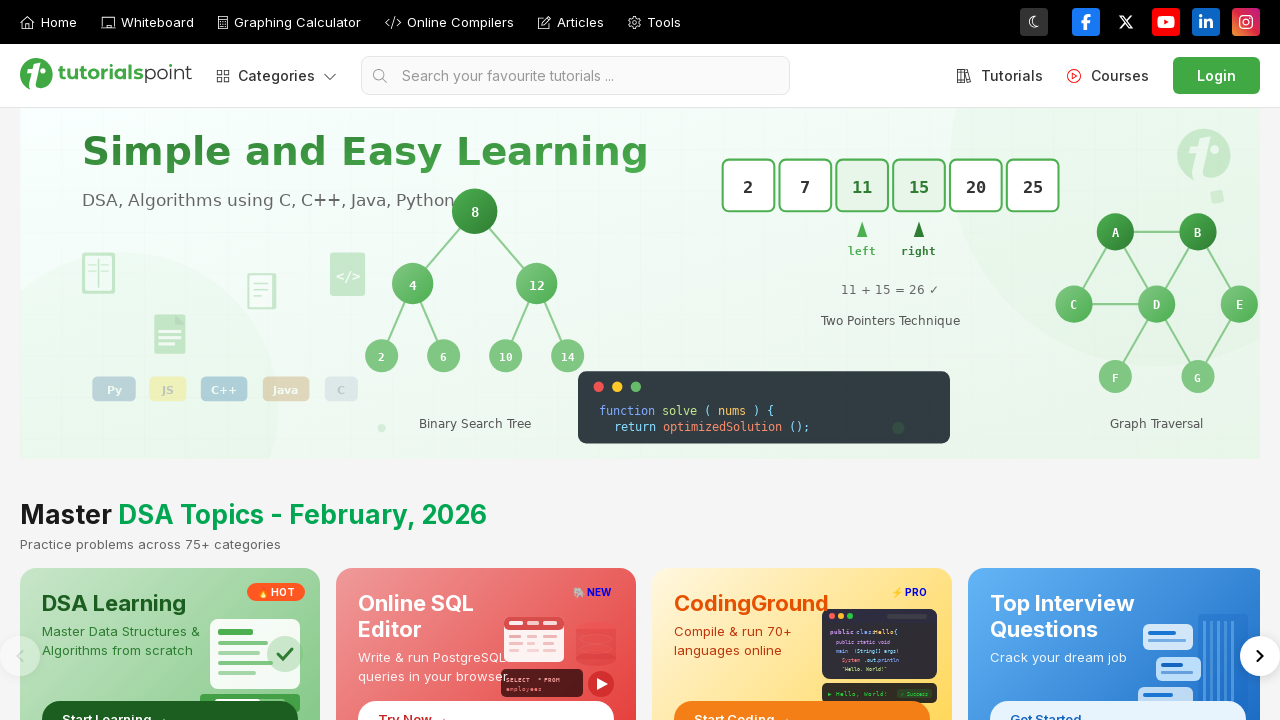

Located element using XPath on TutorialsPoint homepage
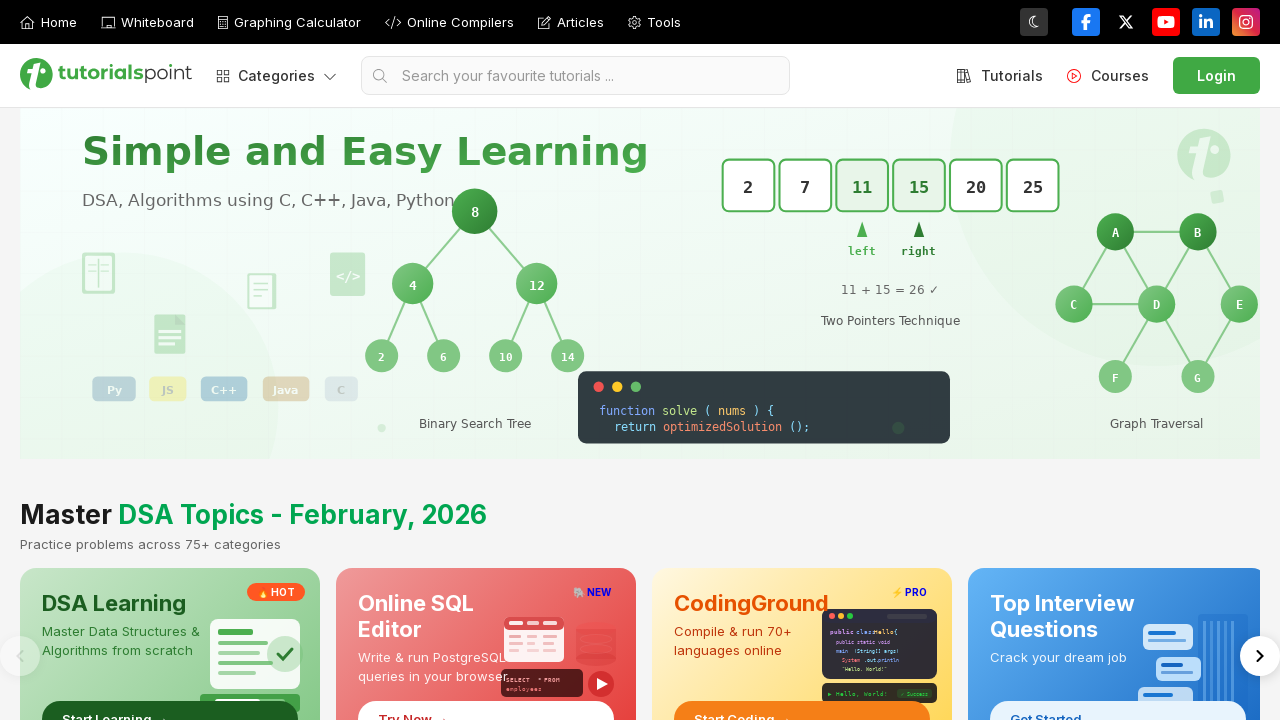

Element does not exist on the page
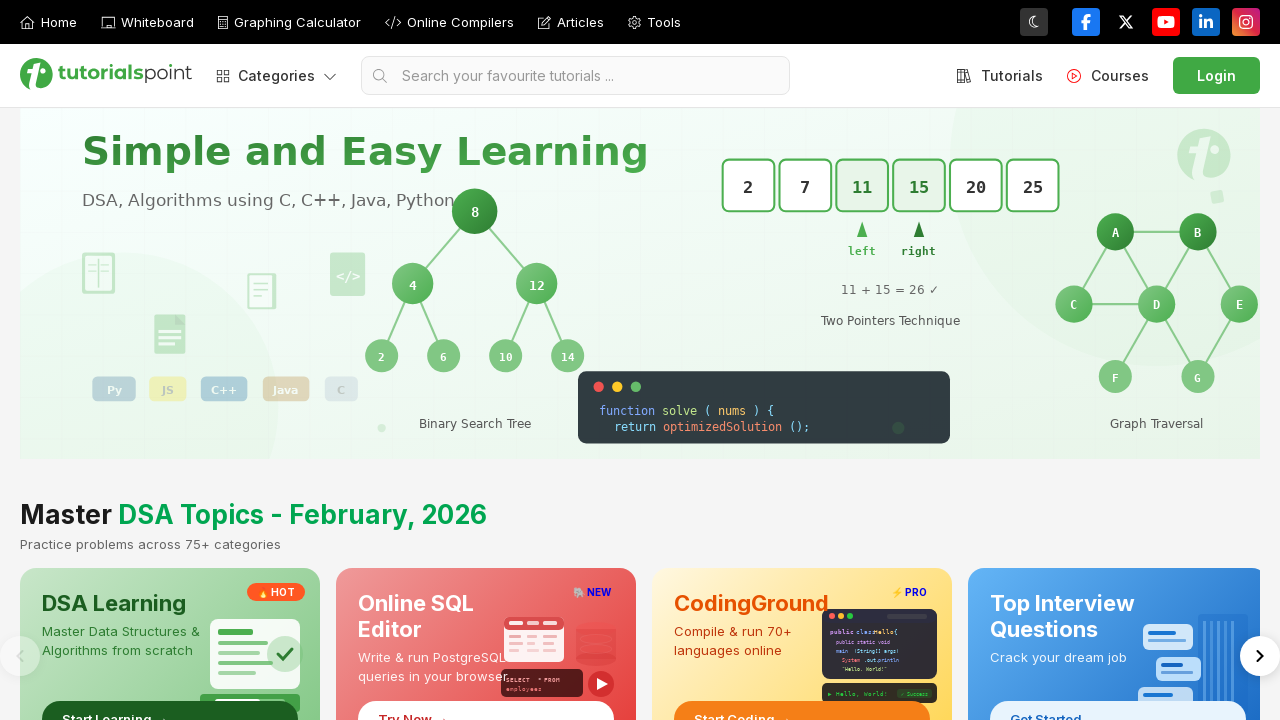

Located element using XPath on TutorialsPoint homepage
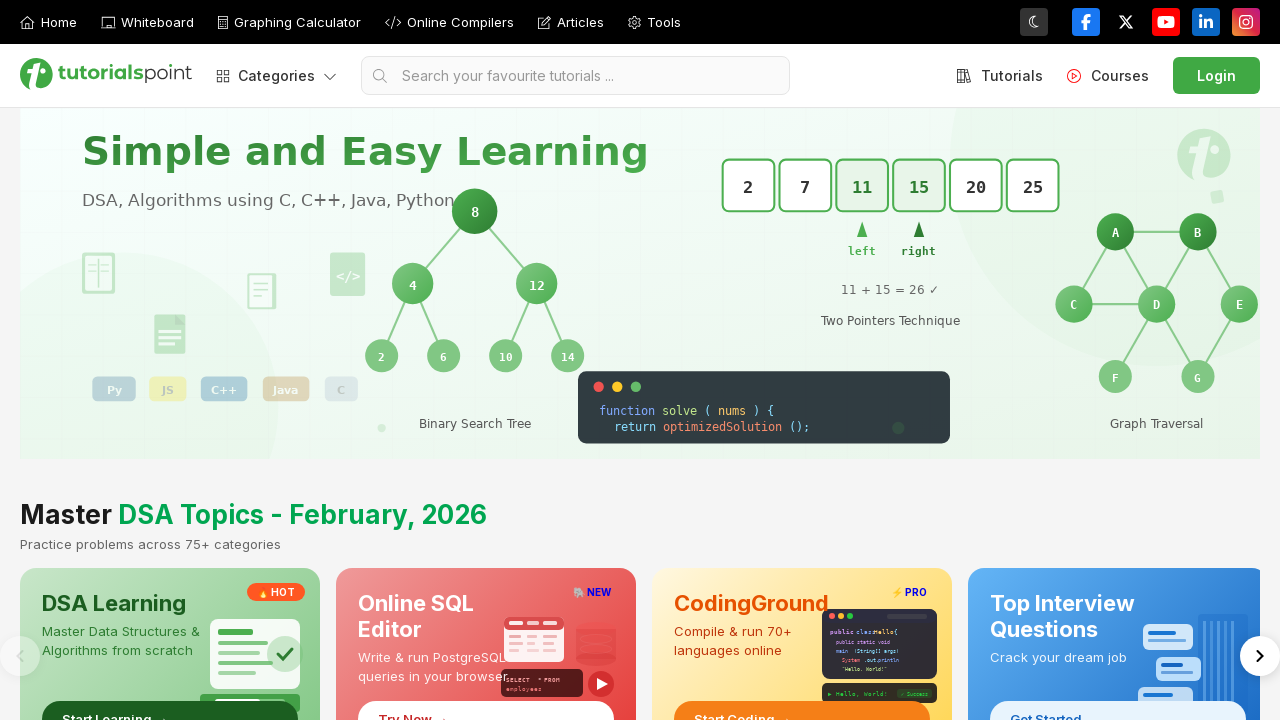

Element does not exist on the page
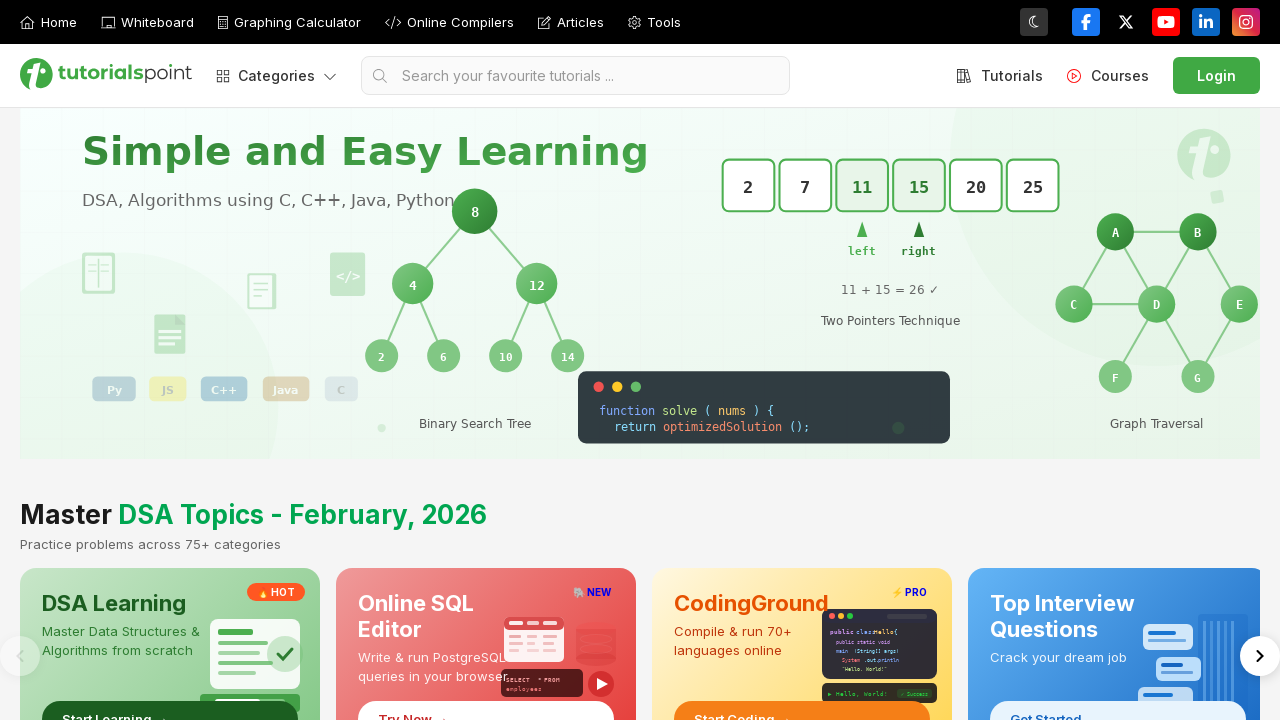

Located element using XPath on TutorialsPoint homepage
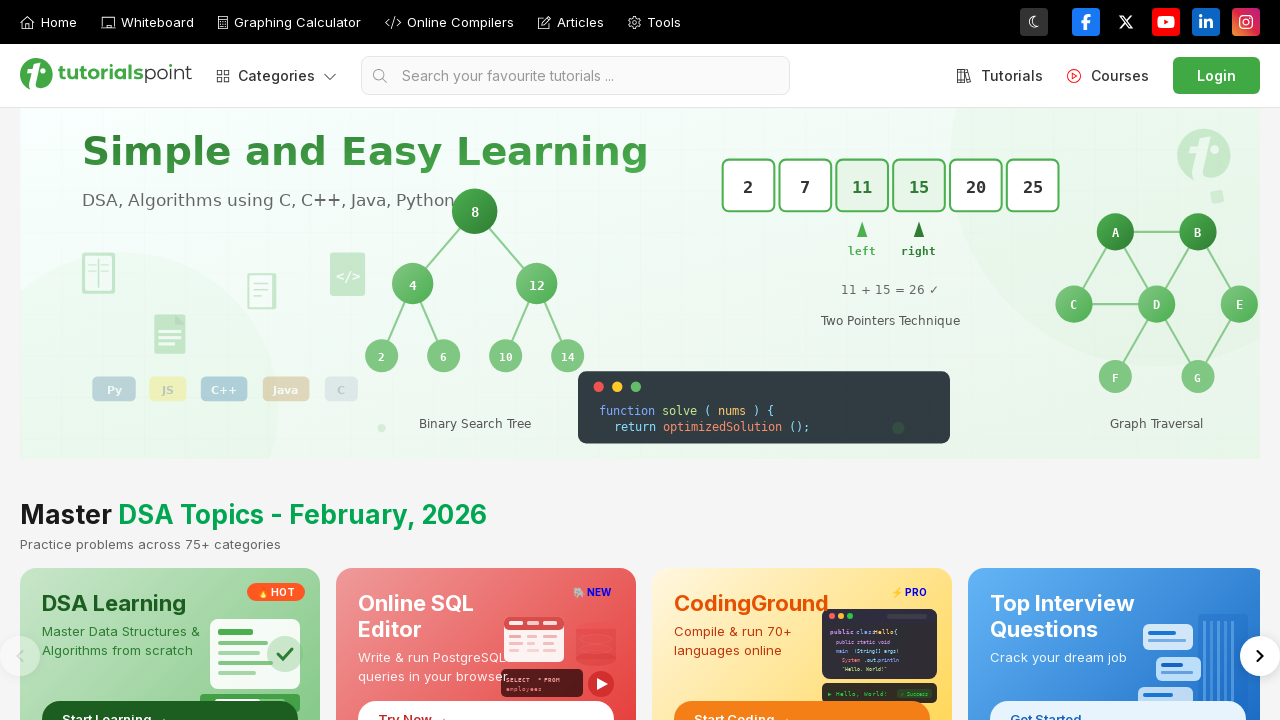

Element does not exist on the page
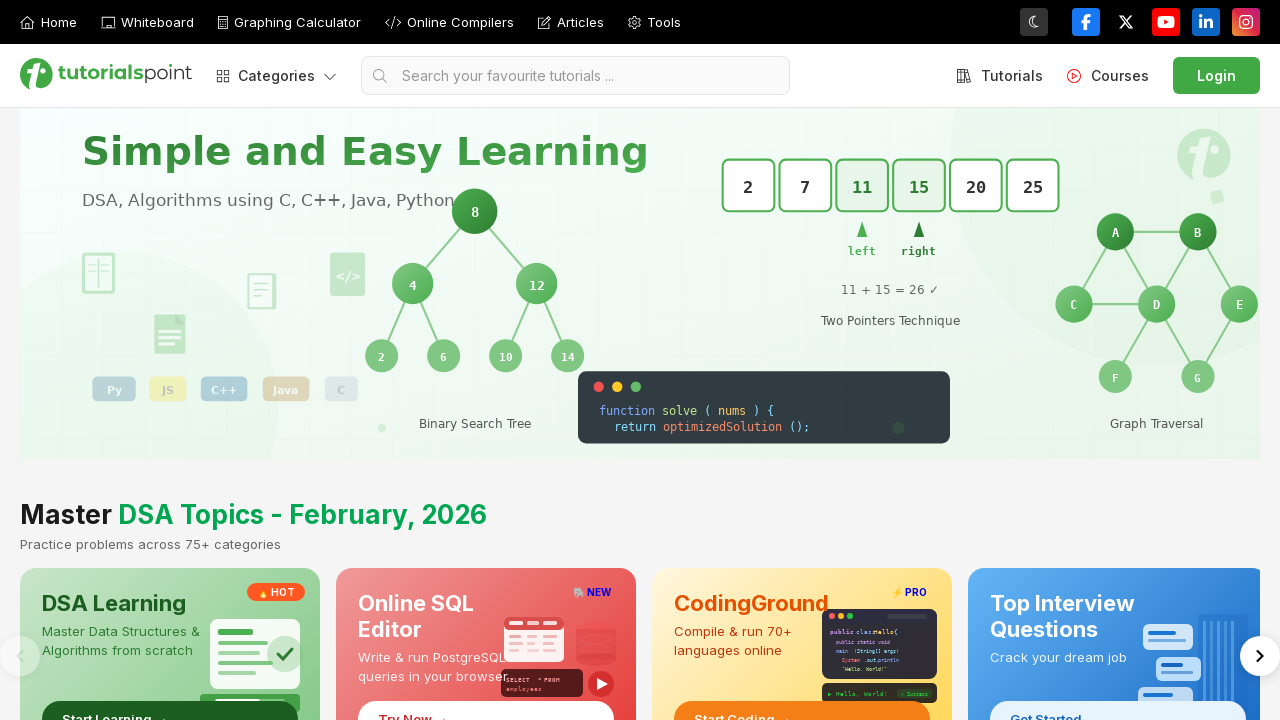

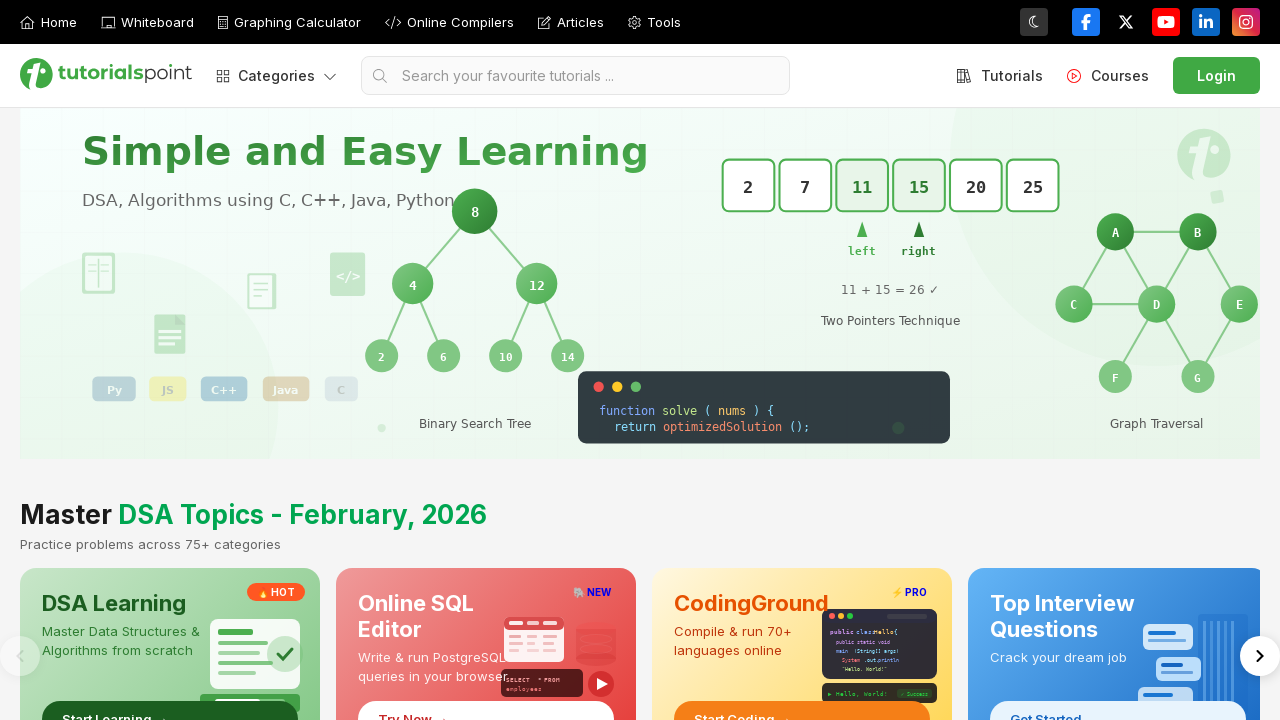